Tests JavaScript alert prompt functionality by scrolling to a button, clicking it to trigger a prompt alert, entering text, and accepting the alert.

Starting URL: https://demoqa.com/alerts

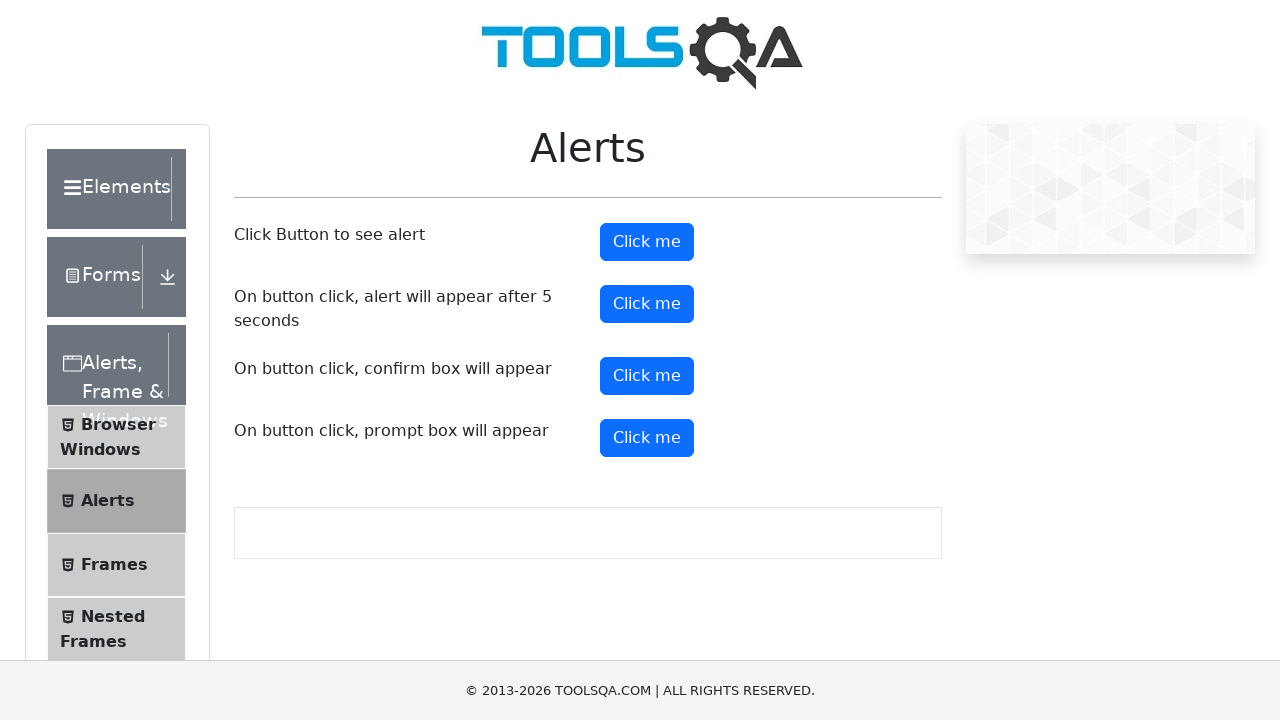

Scrolled down the page by 250 pixels
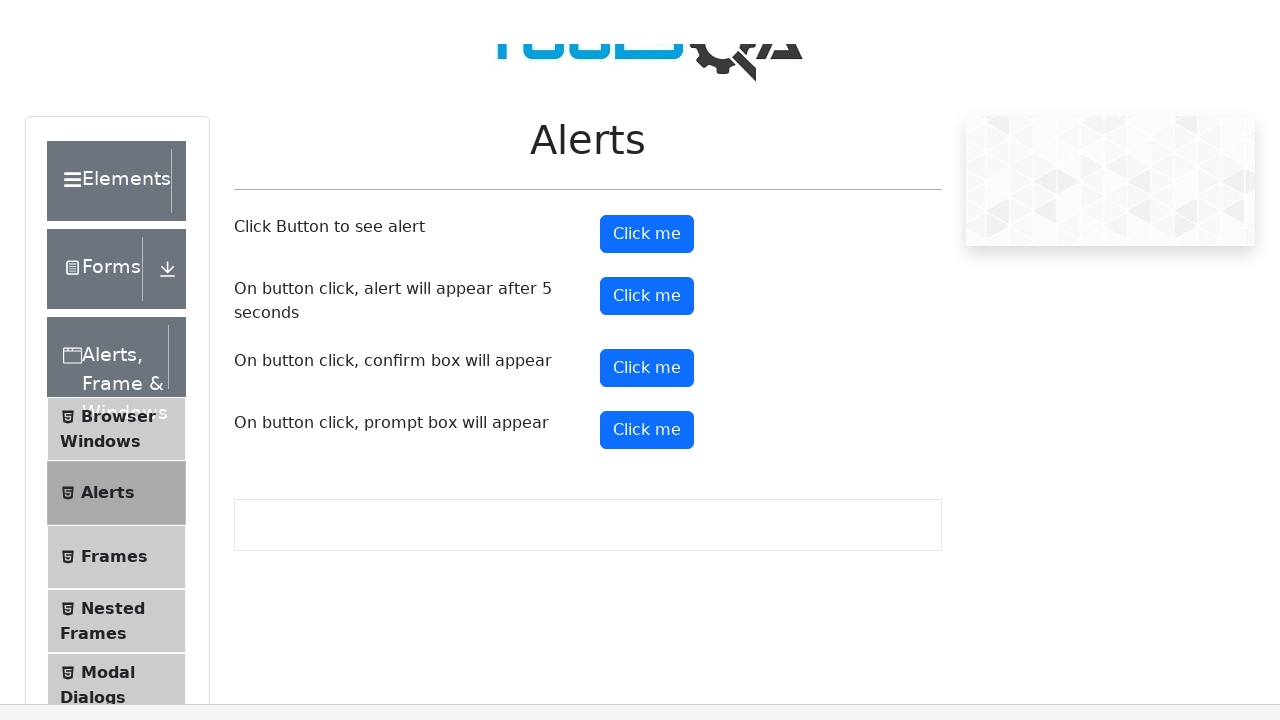

Set up dialog handler to accept prompts with 'test' text
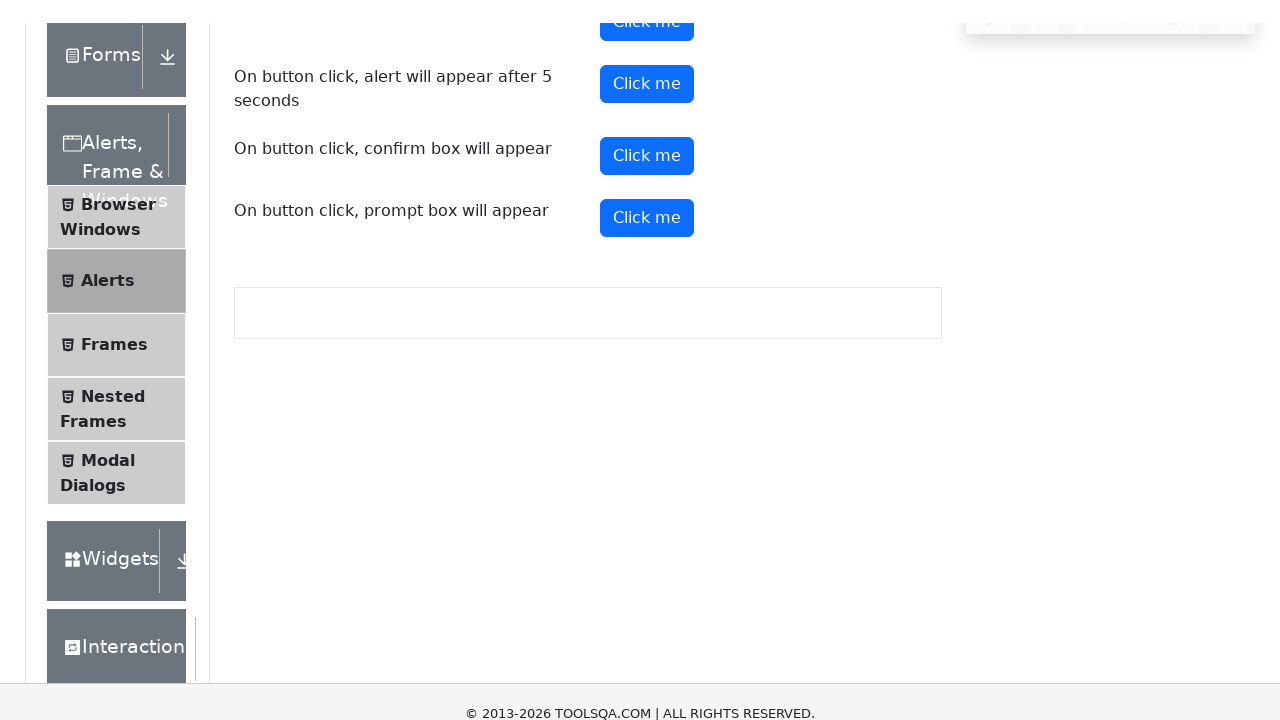

Clicked the prompt button to trigger alert dialog at (647, 188) on button#promtButton
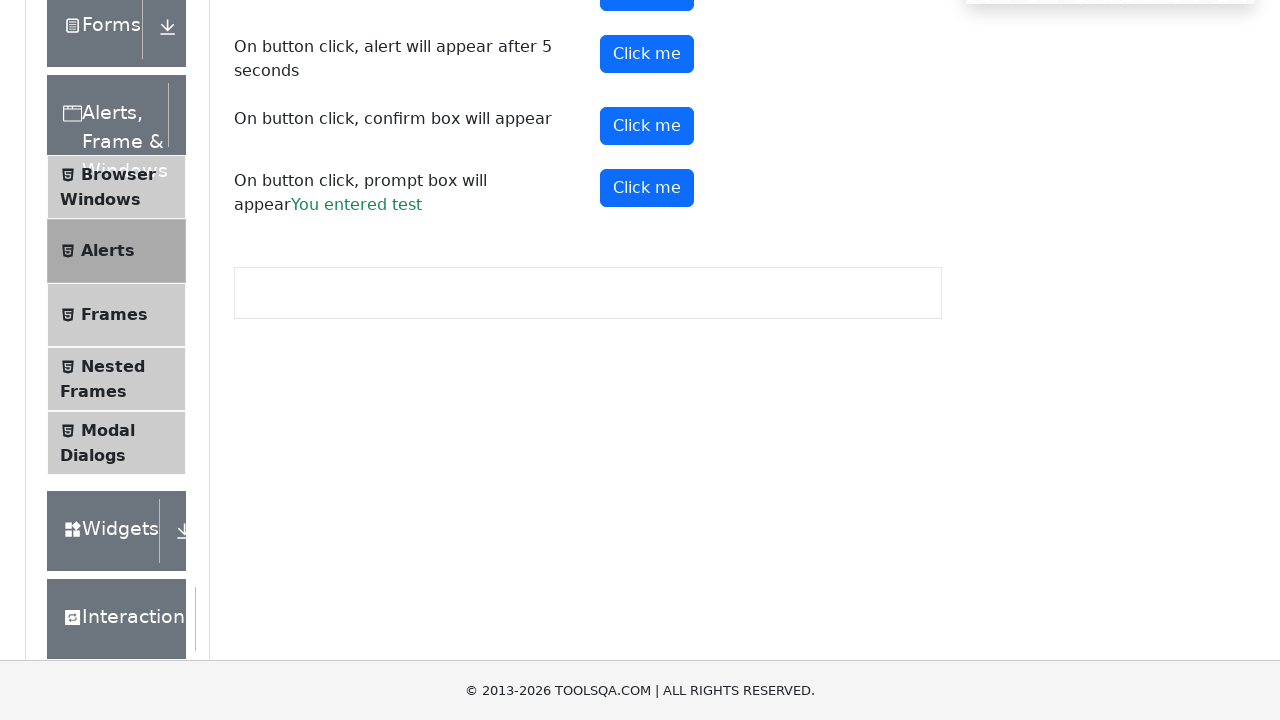

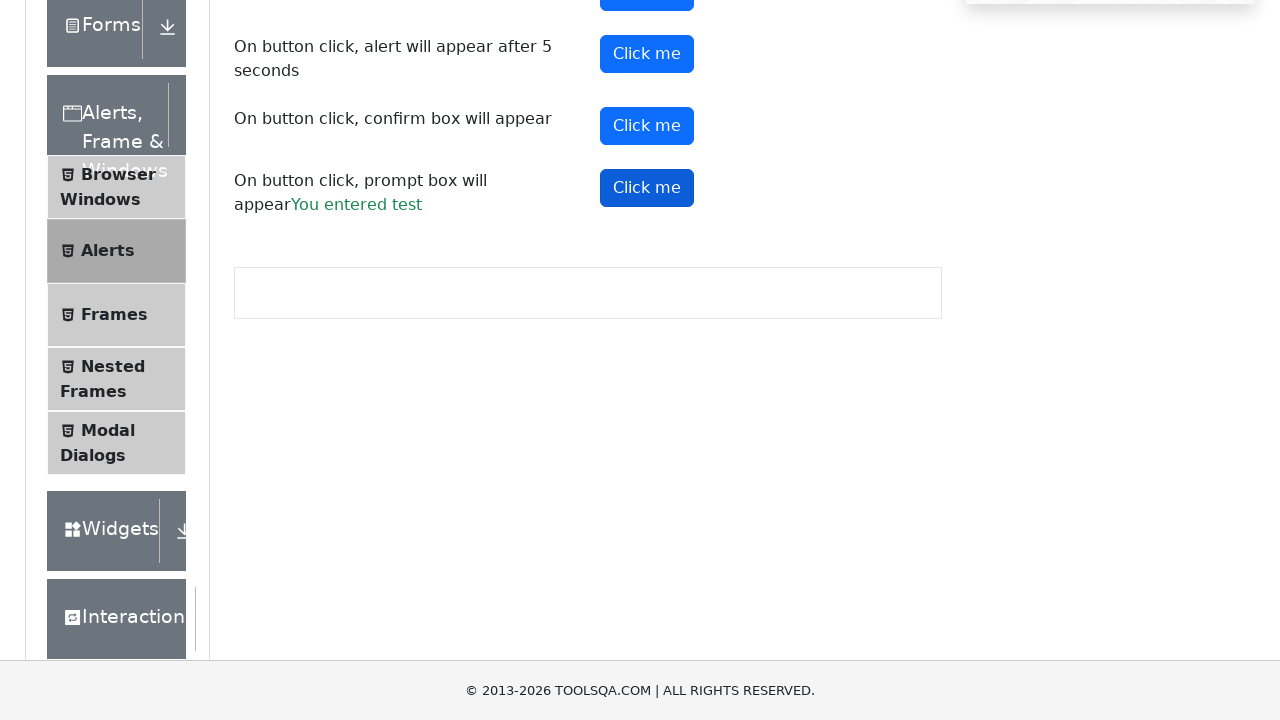